Tests alert handling functionality by clicking a button to trigger an alert and accepting it

Starting URL: http://demo.automationtesting.in/Alerts.html

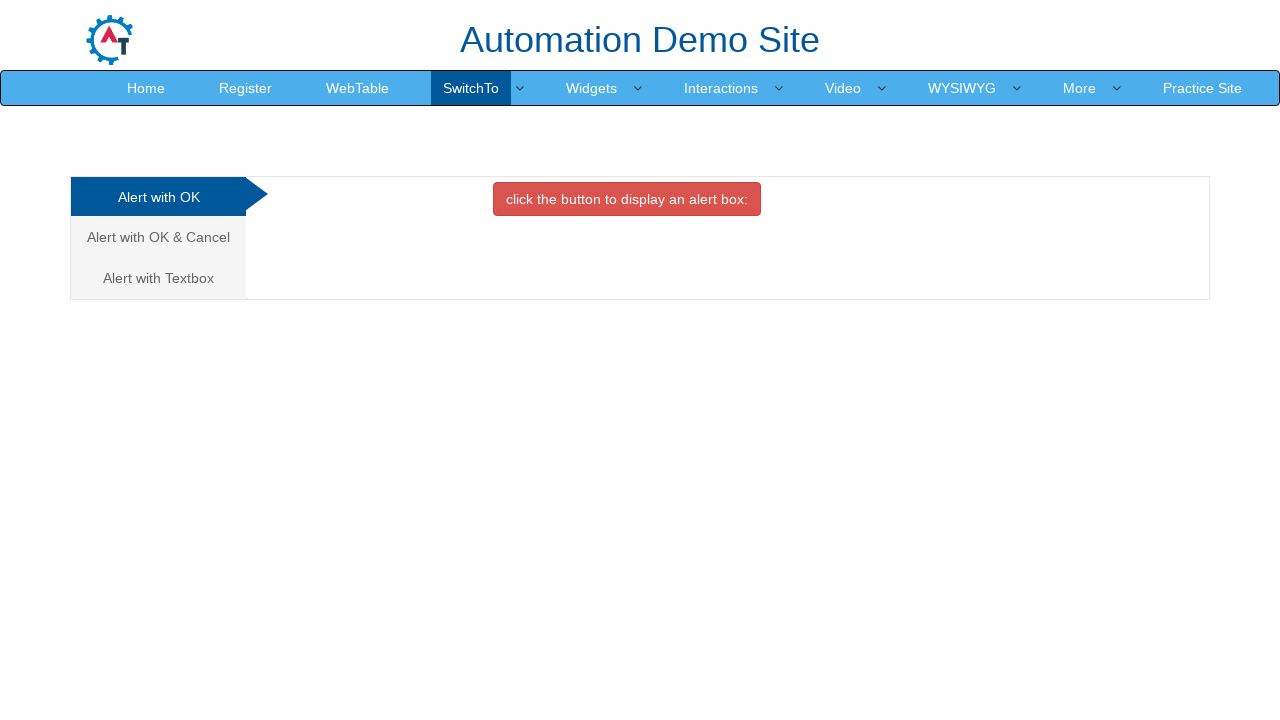

Clicked on the alert tab at (158, 237) on xpath=/html/body/div[1]/div/div/div/div[1]/ul/li[2]/a
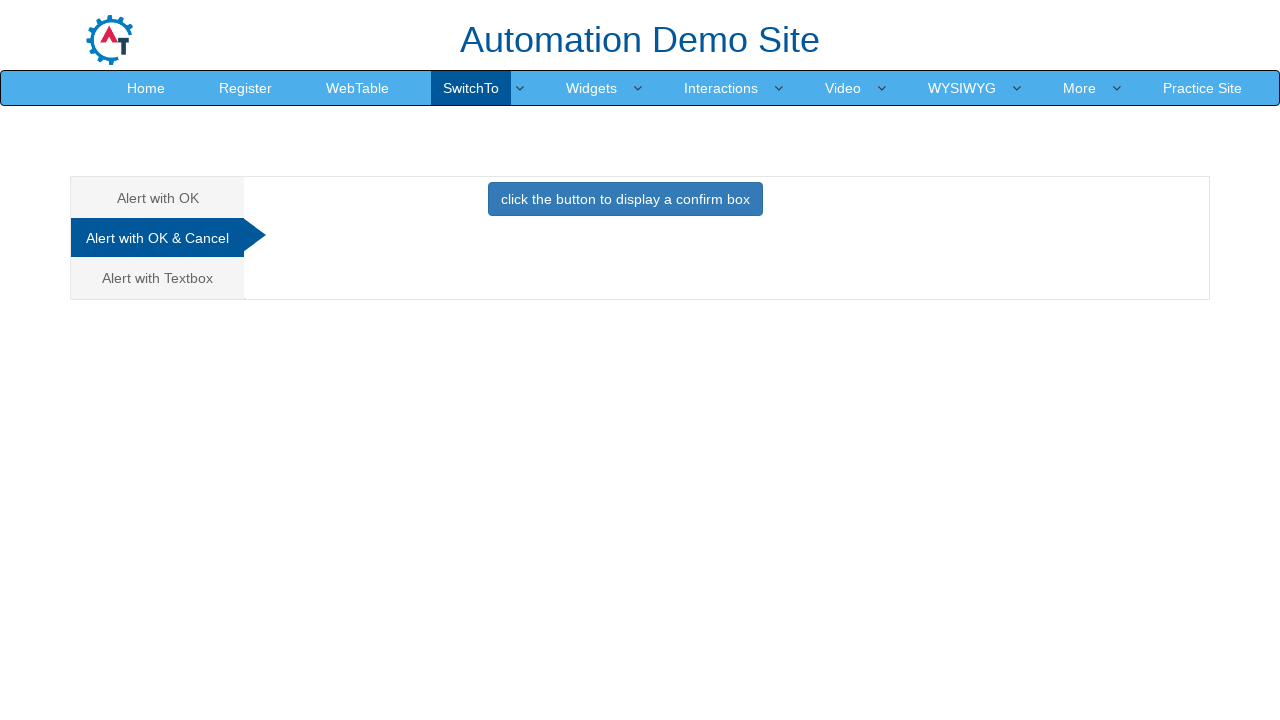

Clicked button to trigger alert at (625, 199) on xpath=//*[@id='CancelTab']/button
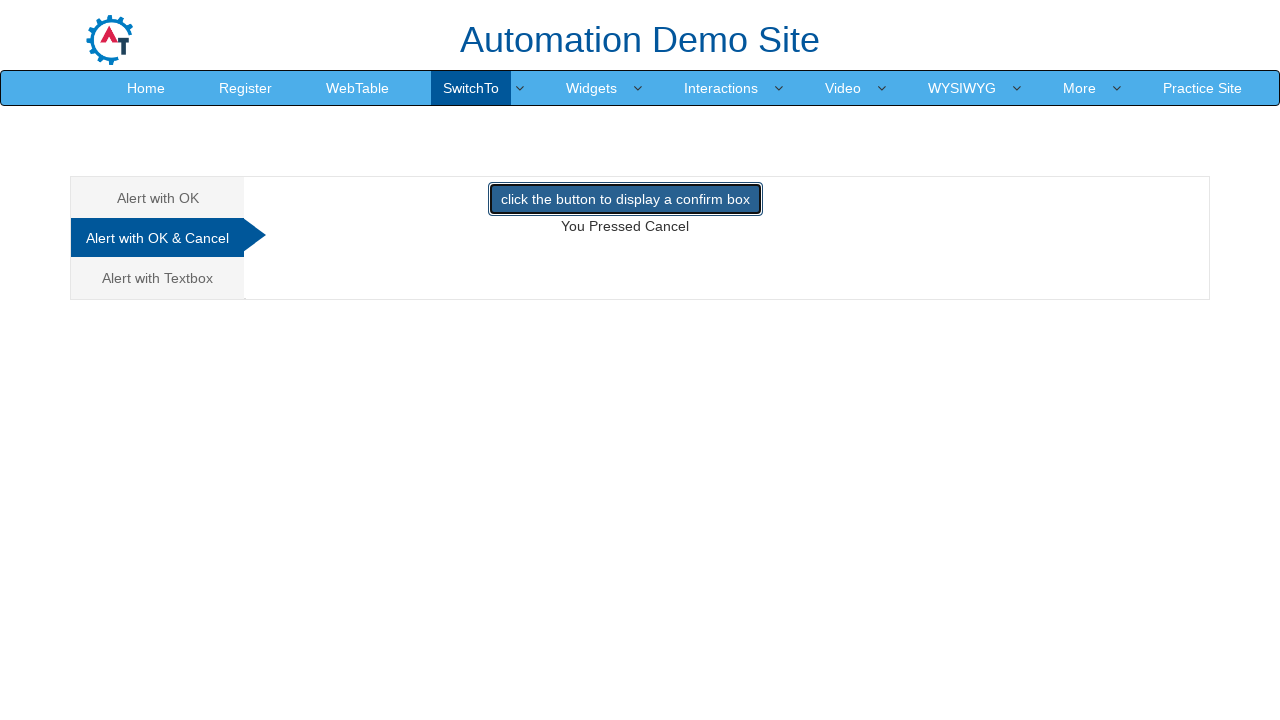

Alert dialog accepted
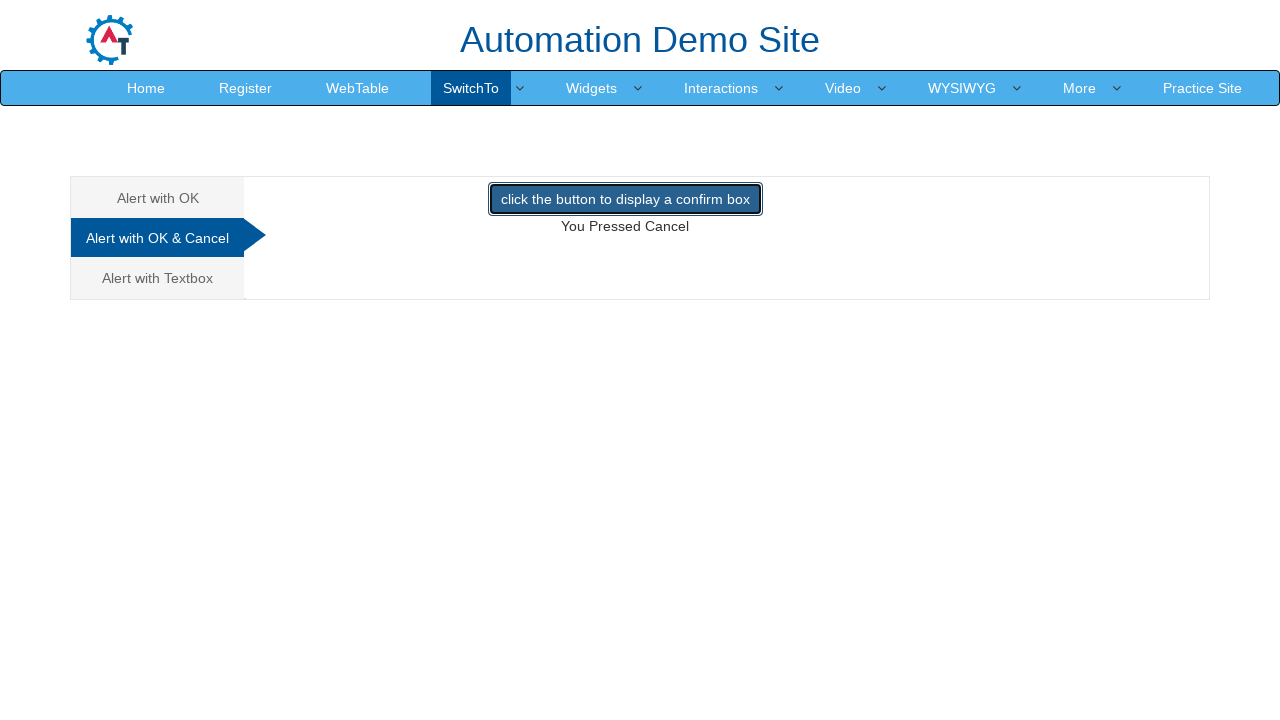

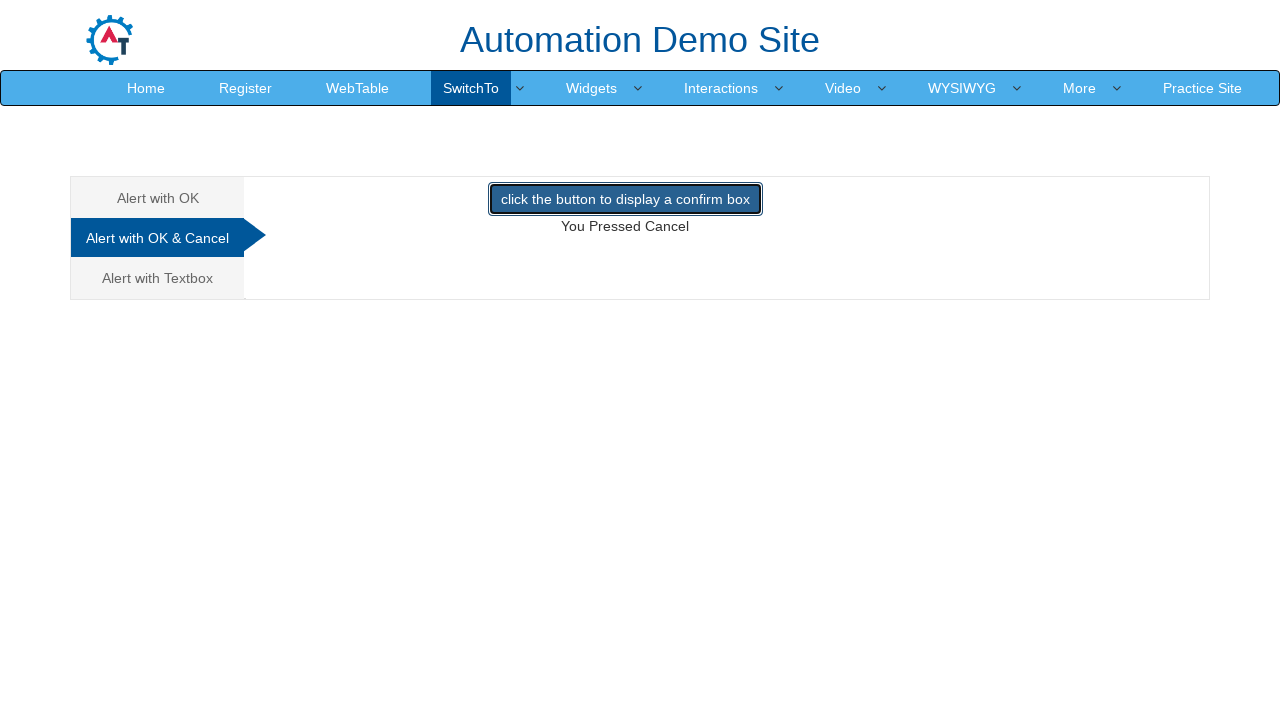